Navigates to Drupal Development page through Technologies > eCommerce Development submenu

Starting URL: https://www.tranktechnologies.com/

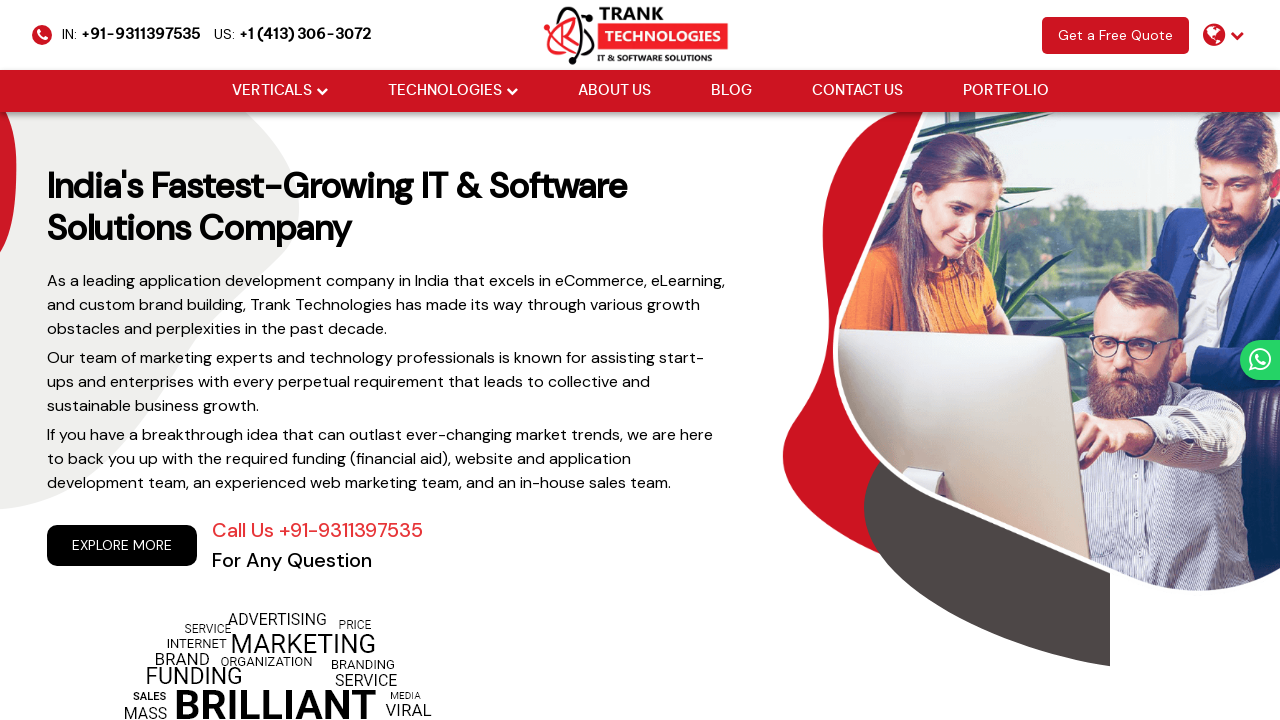

Hovered over Technologies dropdown menu at (444, 91) on xpath=//li[@class='drop_down']//a[@href='#'][normalize-space()='Technologies']
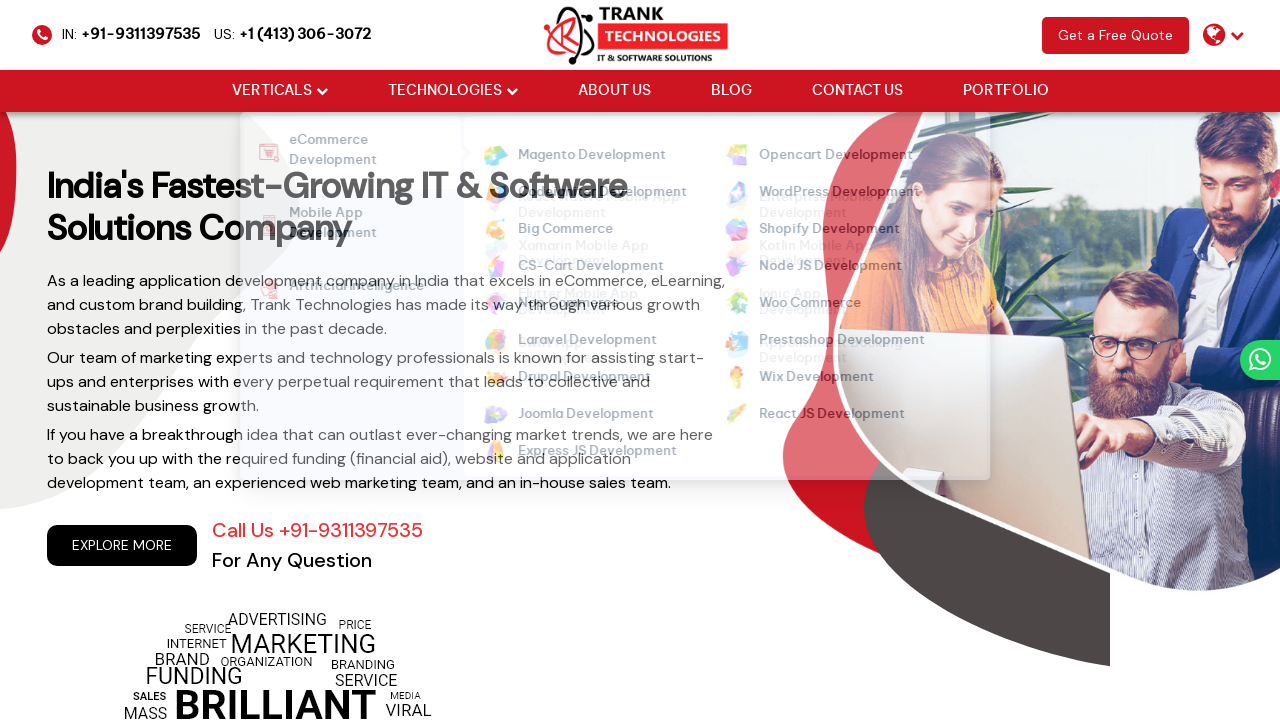

Hovered over eCommerce Development submenu at (354, 152) on xpath=//strong[normalize-space()='eCommerce Development']
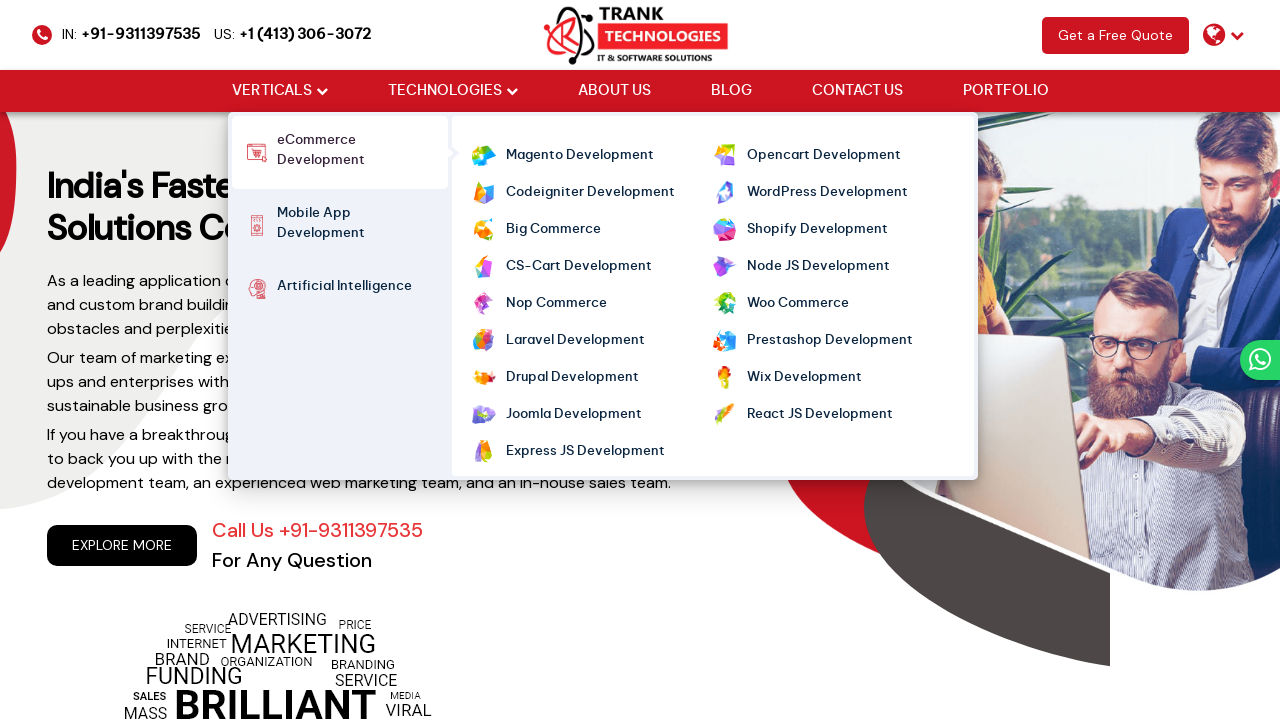

Hovered over Drupal Development link at (572, 378) on xpath=//ul[@class='cm-flex cm-flex-wrap']//a[normalize-space()='Drupal Developme
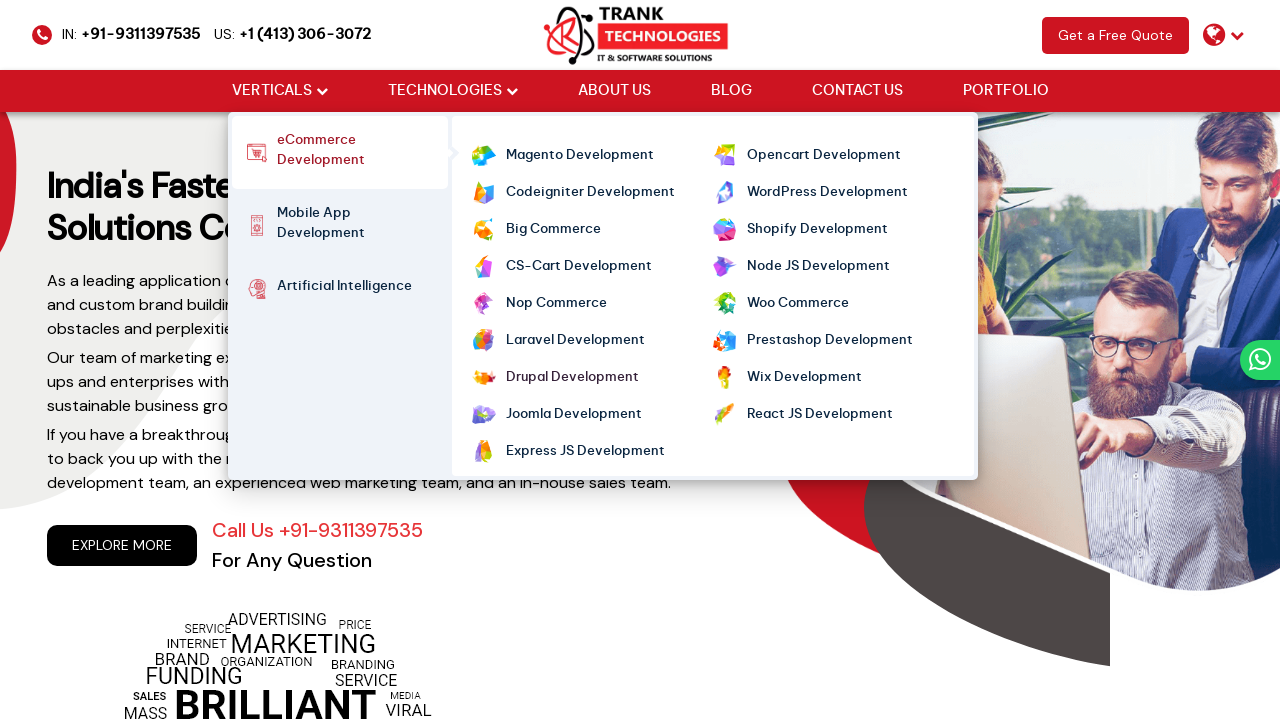

Clicked on Drupal Development link to navigate to Drupal Development page at (572, 378) on xpath=//ul[@class='cm-flex cm-flex-wrap']//a[normalize-space()='Drupal Developme
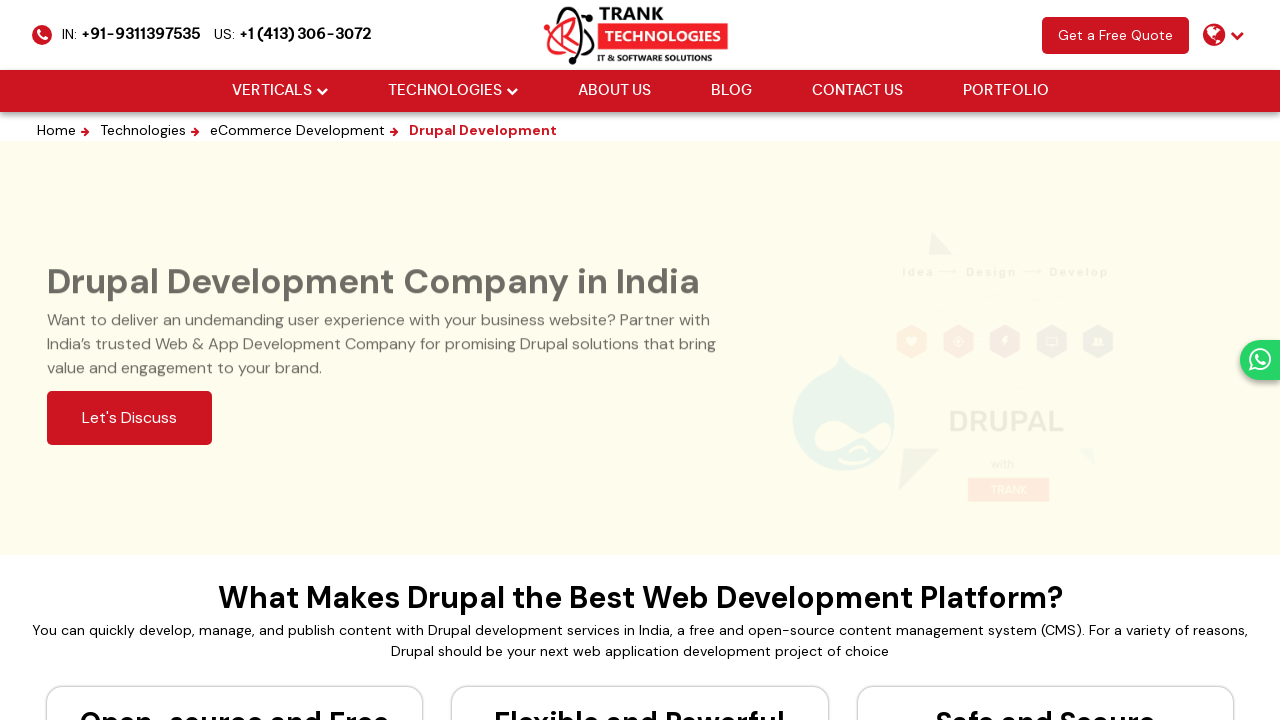

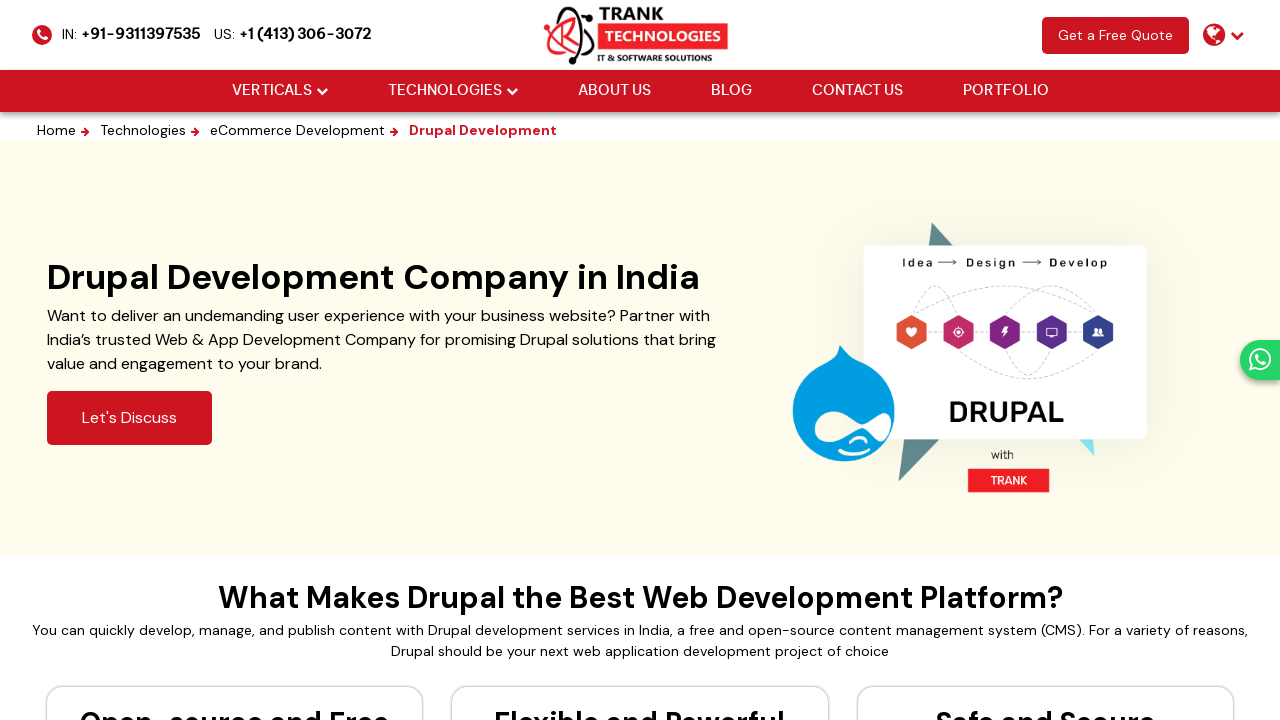